Tests right-click context menu functionality by performing a context click action on a specific element

Starting URL: https://swisnl.github.io/jQuery-contextMenu/demo.html

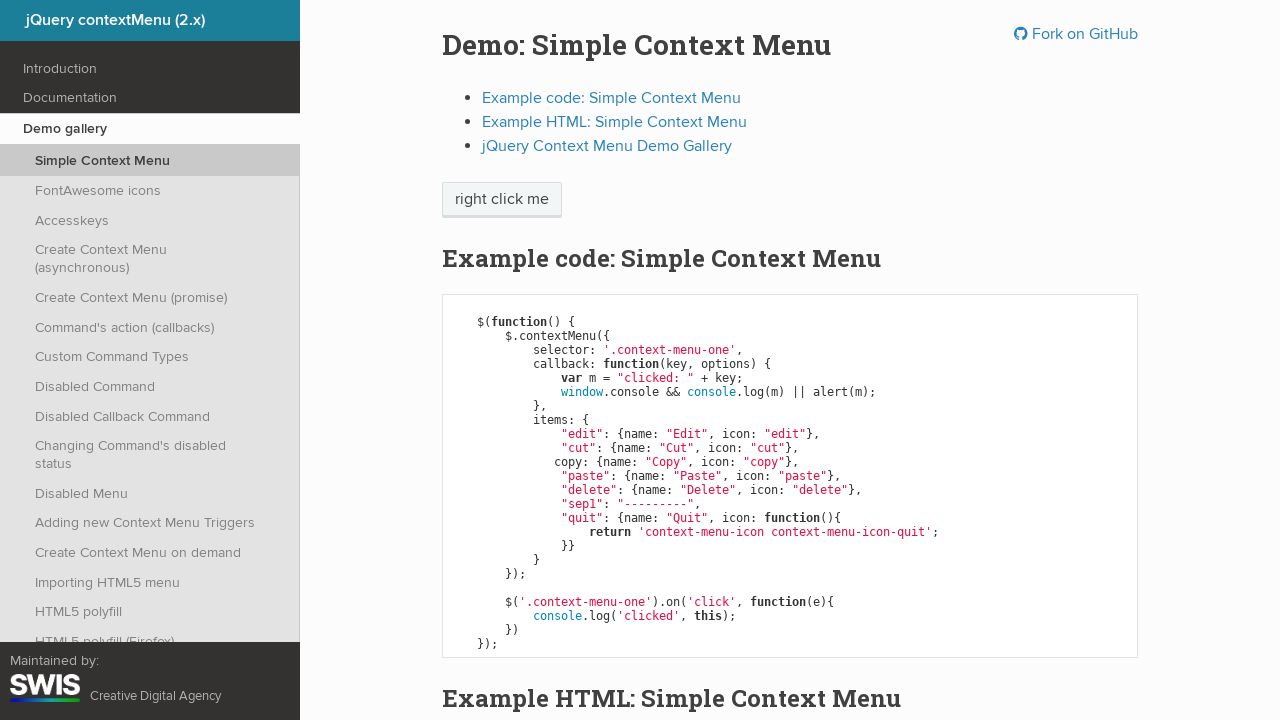

Located the element to right-click using XPath selector
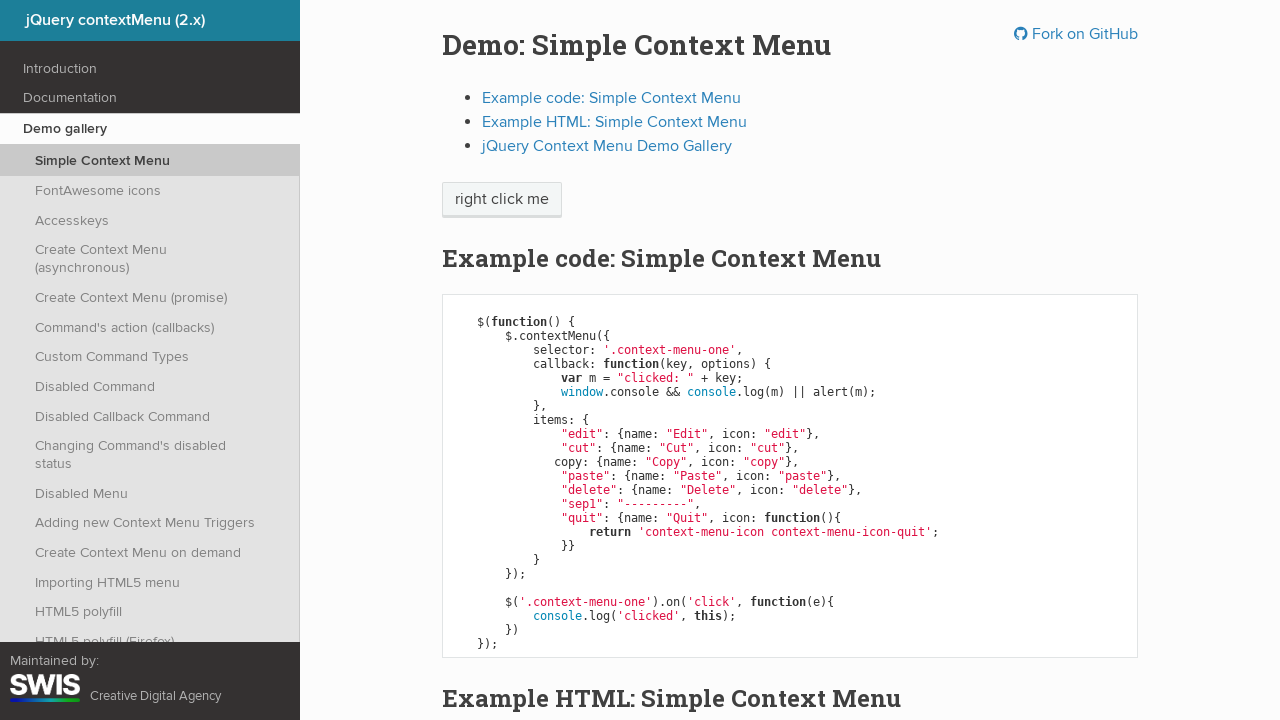

Performed right-click (context click) on the element at (502, 200) on xpath=/html/body/div/section/div/div/div/p/span
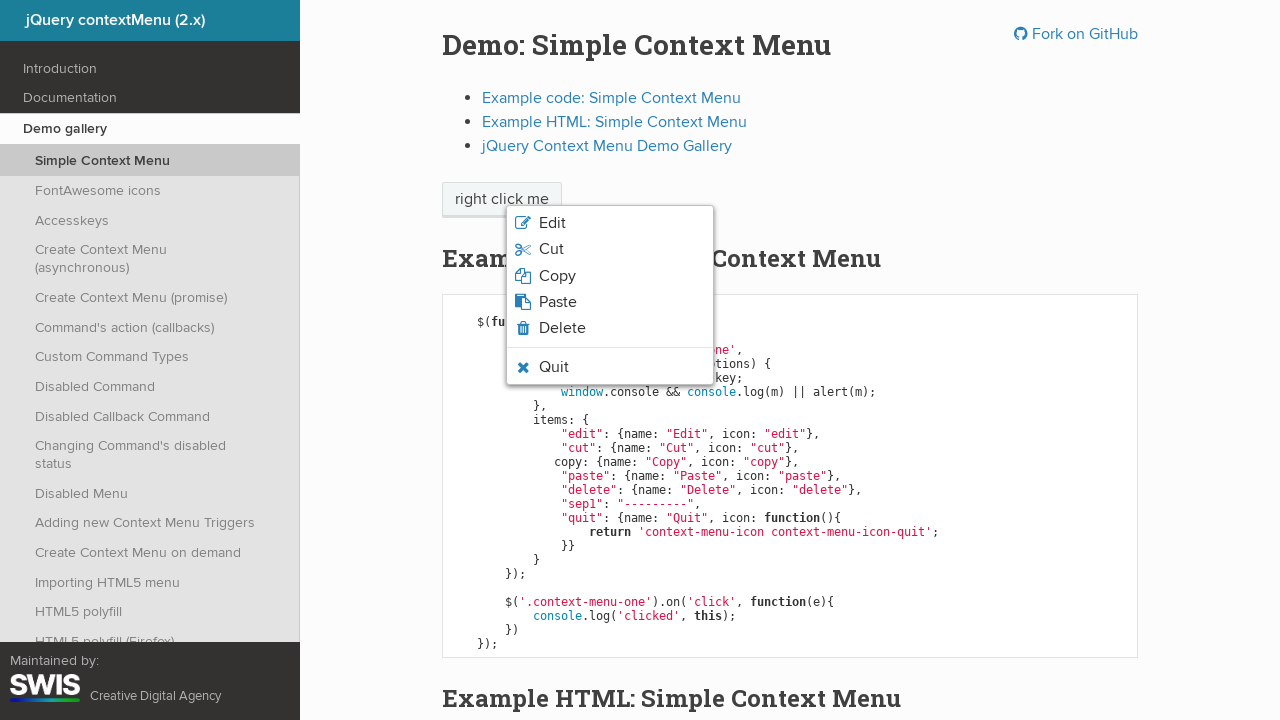

Waited 500ms for context menu to appear
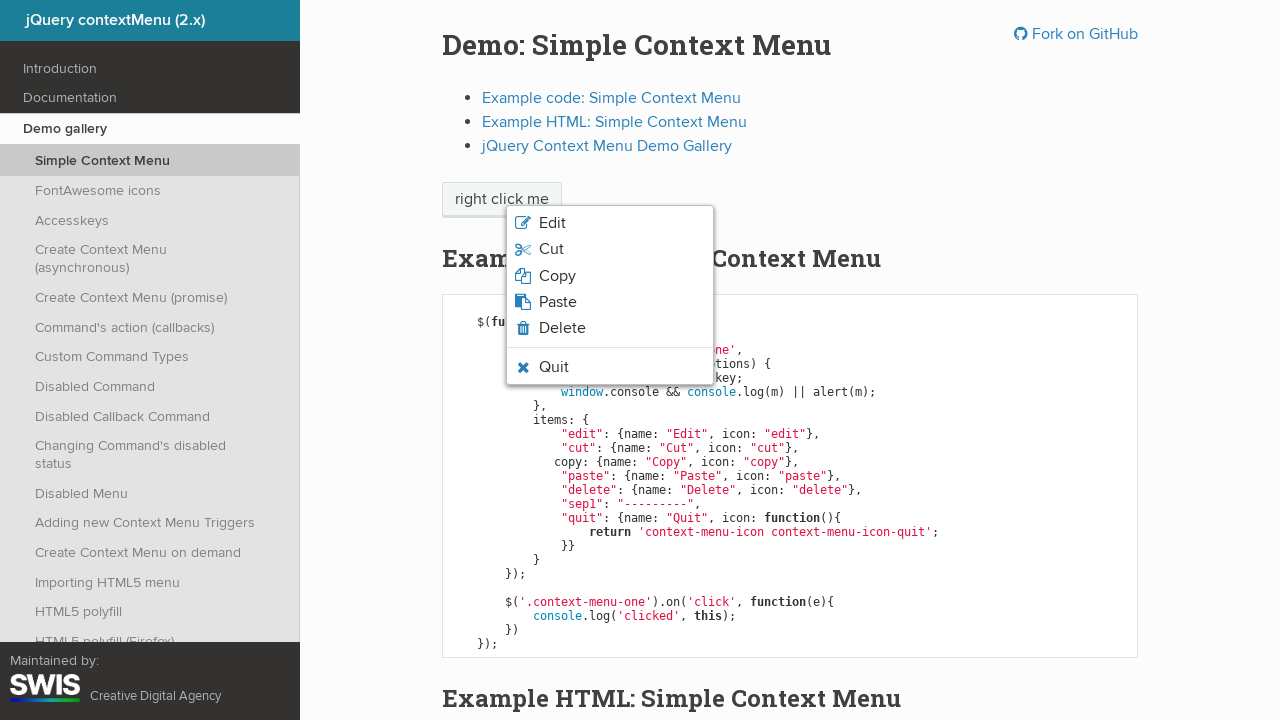

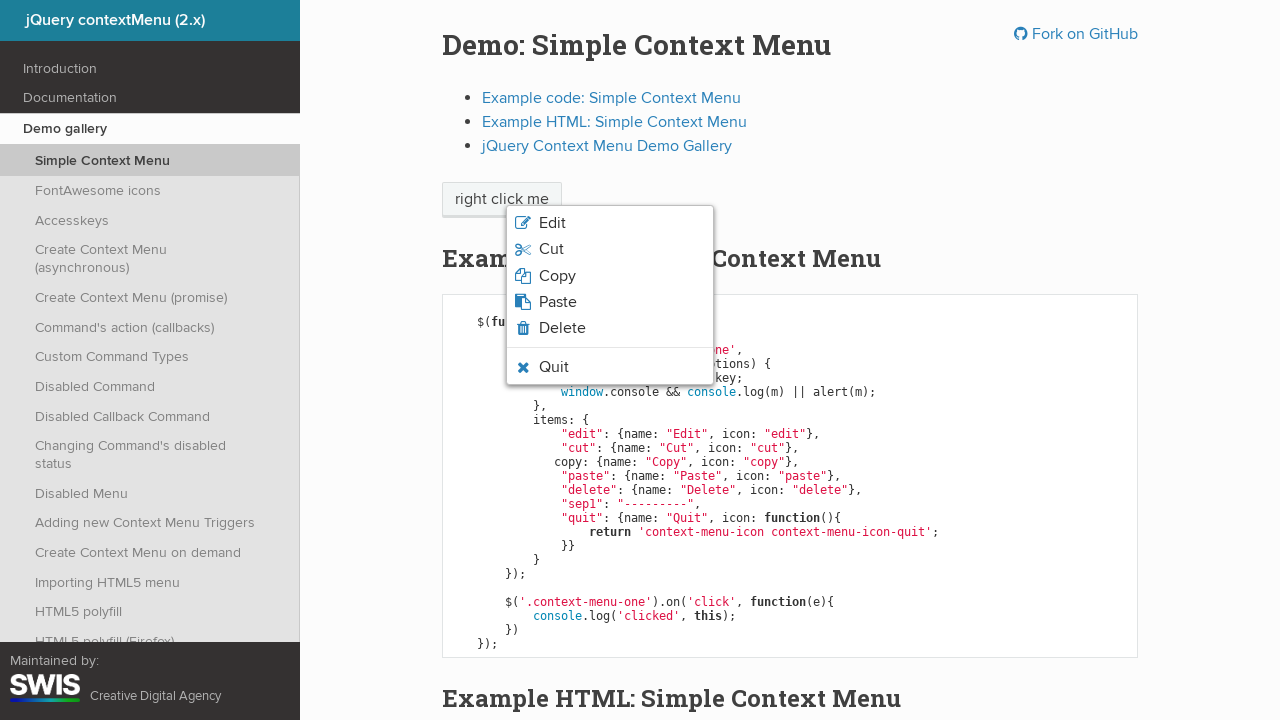